Tests the donation link by clicking it and navigating to the donation page.

Starting URL: https://selectorshub.com/xpath-practice-page/

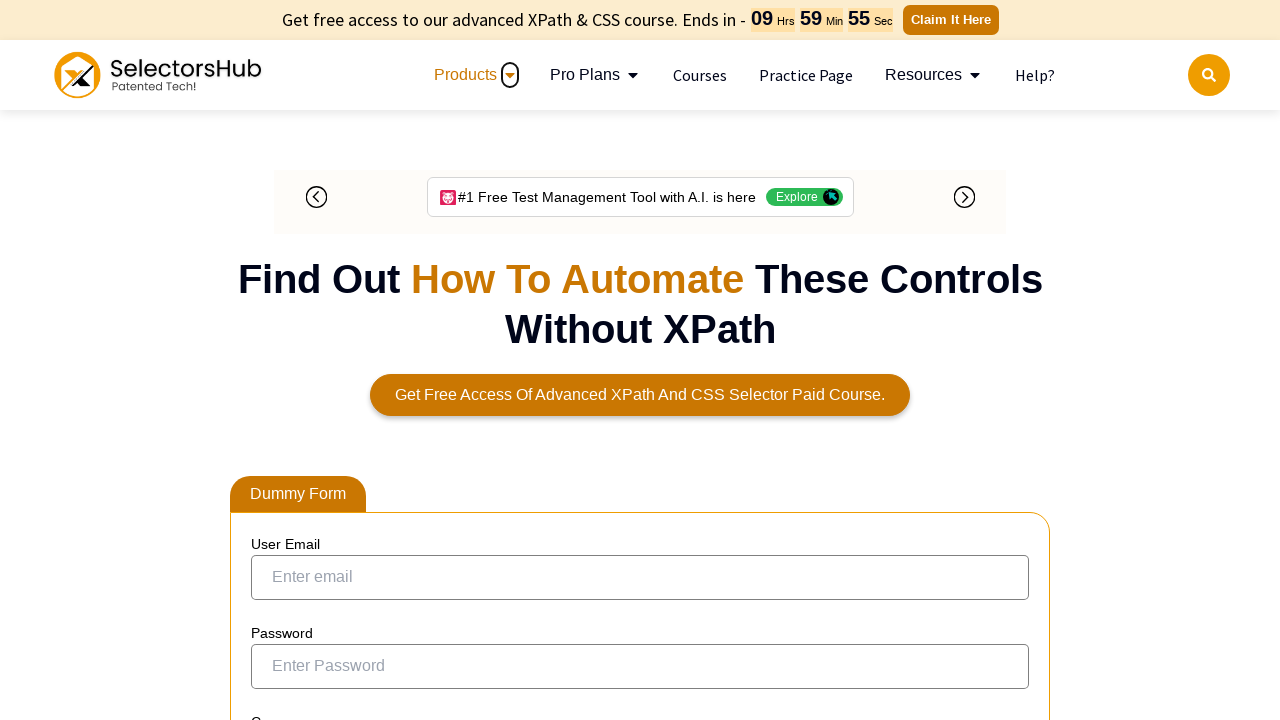

Clicked donation link at (458, 360) on a:has-text('Consider a small Donation')
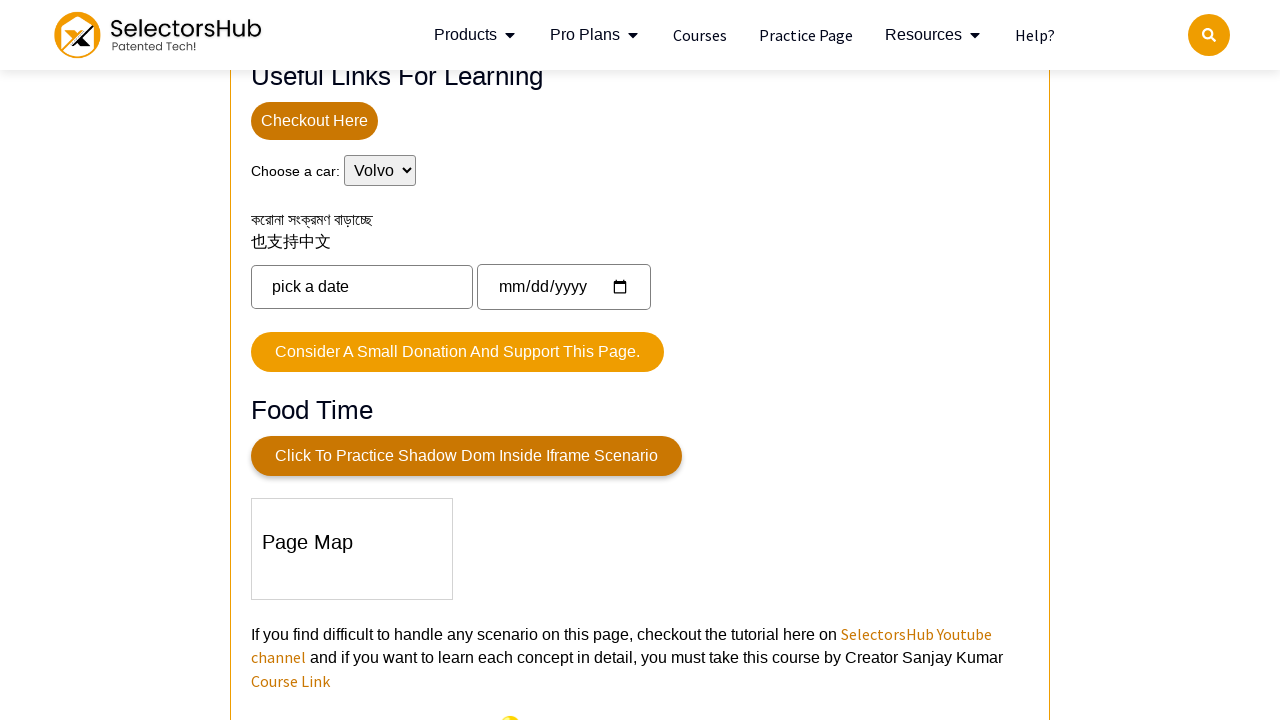

Donation page loaded (domcontentloaded)
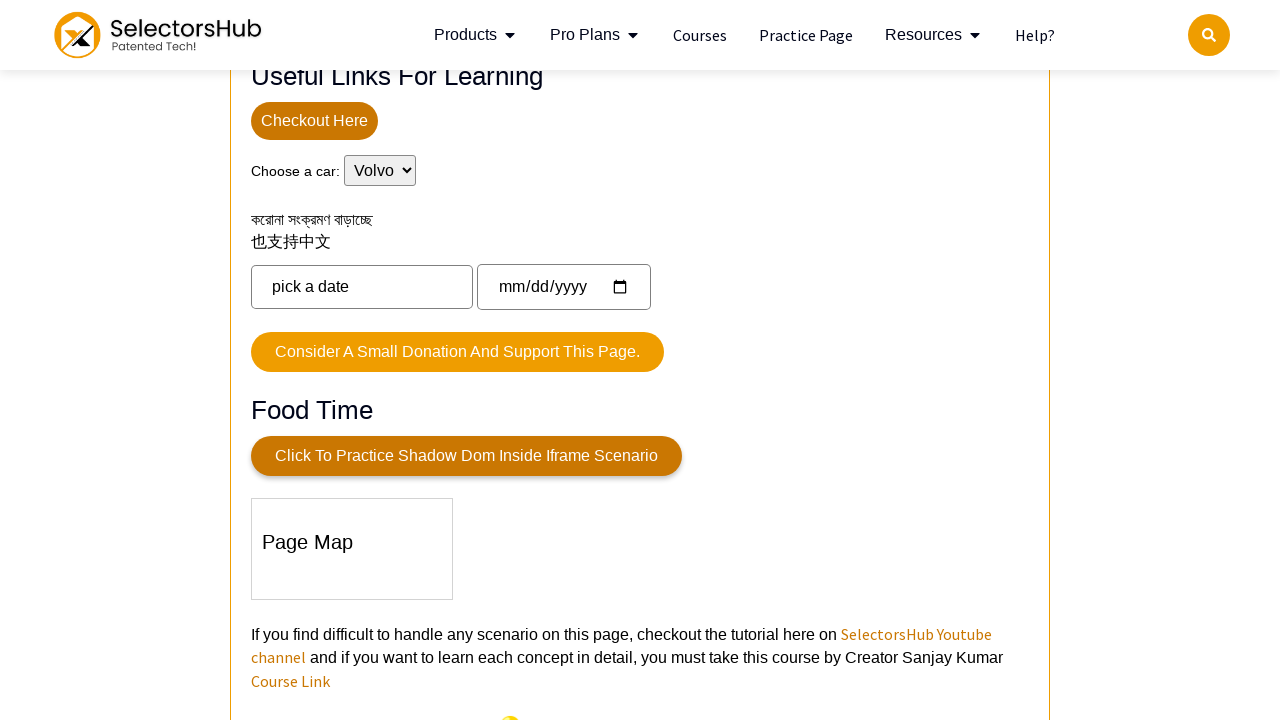

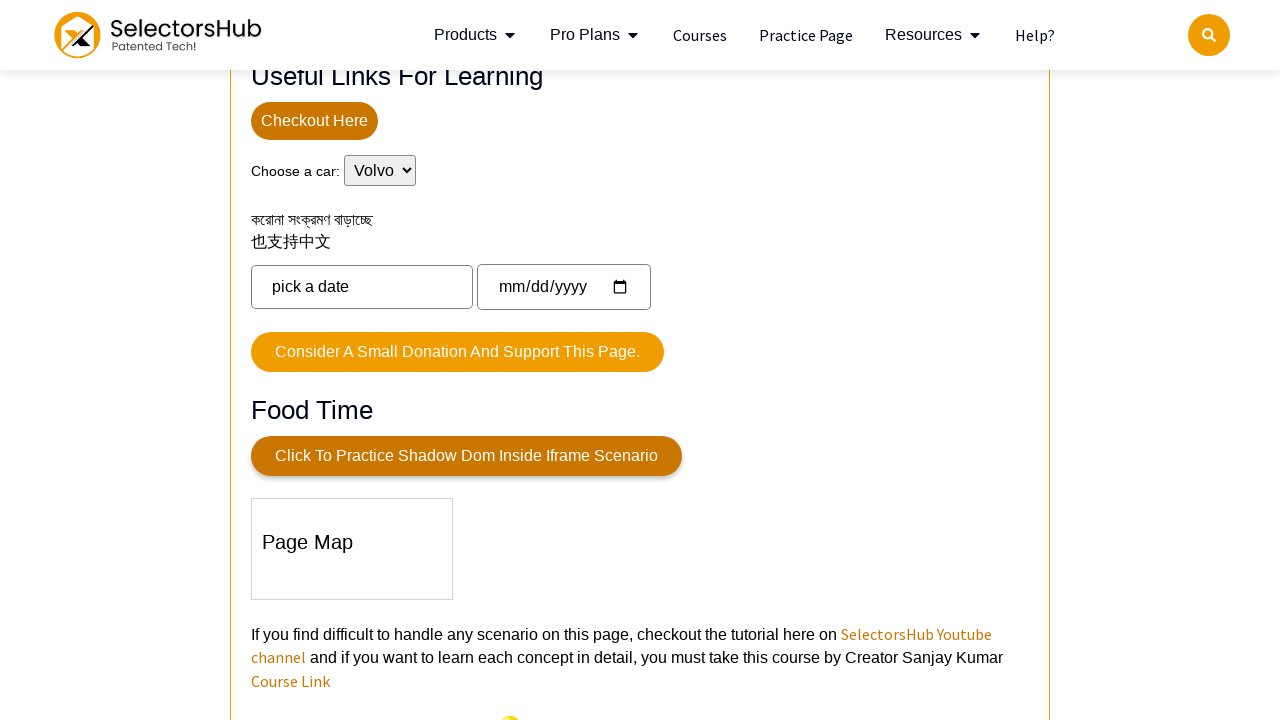